Tests the text box form on DemoQA by filling in full name, email, and current address fields, then submitting the form and verifying the entered data appears in the output labels.

Starting URL: https://demoqa.com/text-box

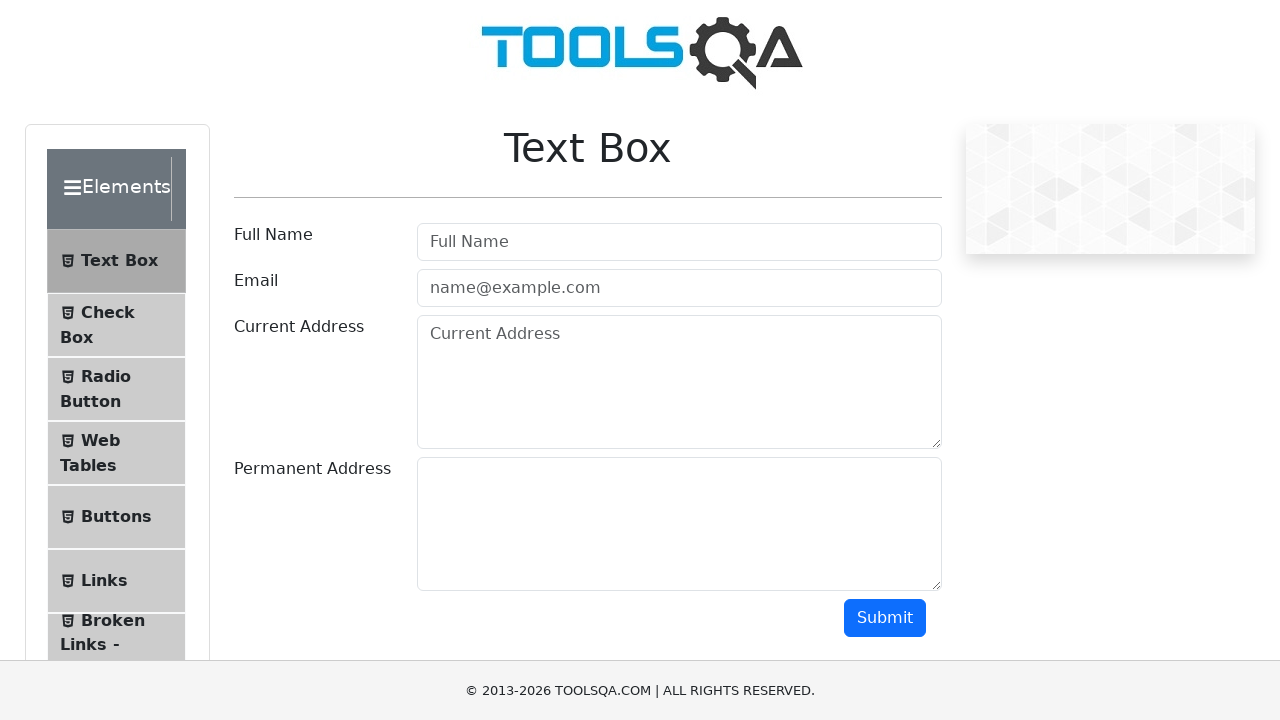

Filled full name field with 'John Doe' on #userName
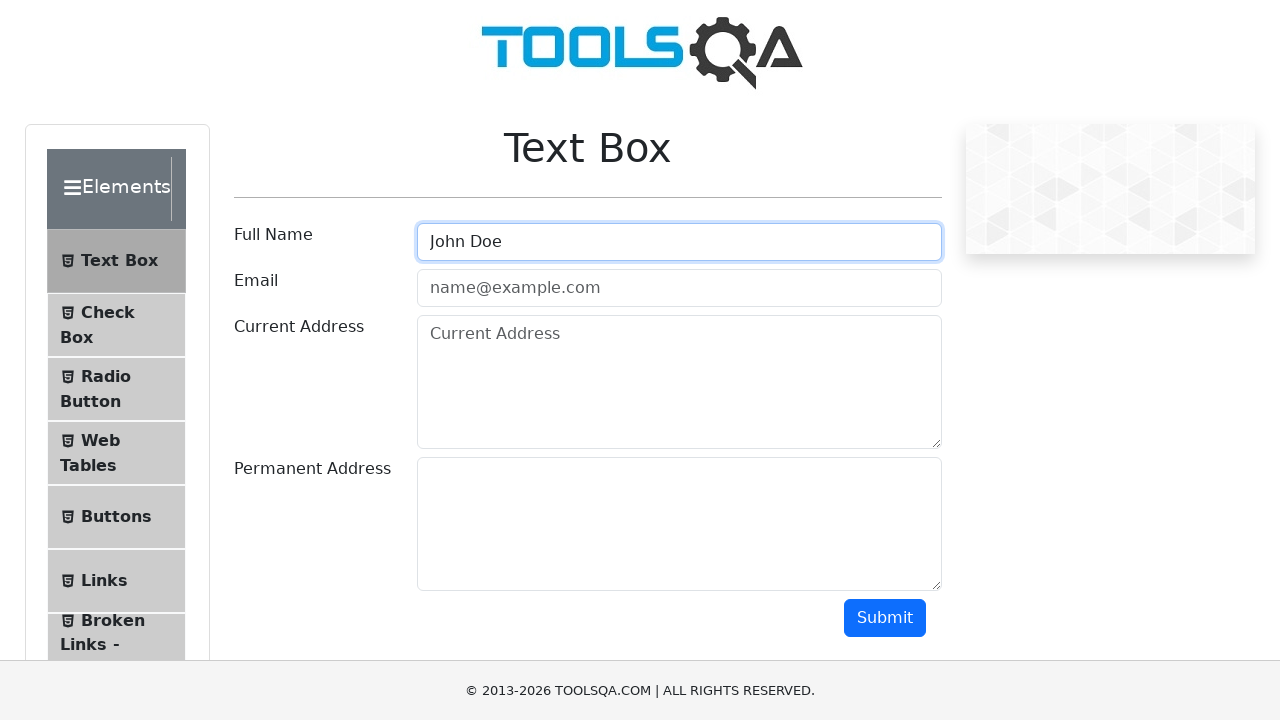

Filled email field with 'jd@gmail.com' on [type='email']
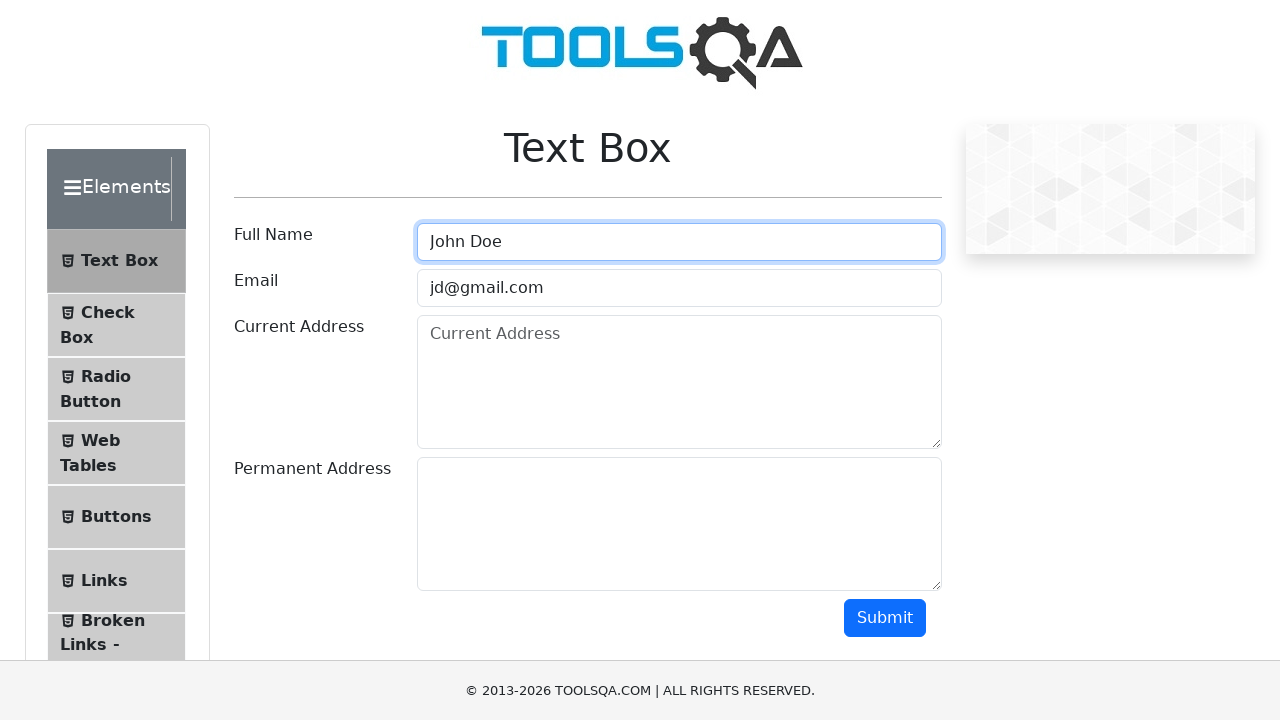

Filled current address field with 'New York' on textarea.form-control
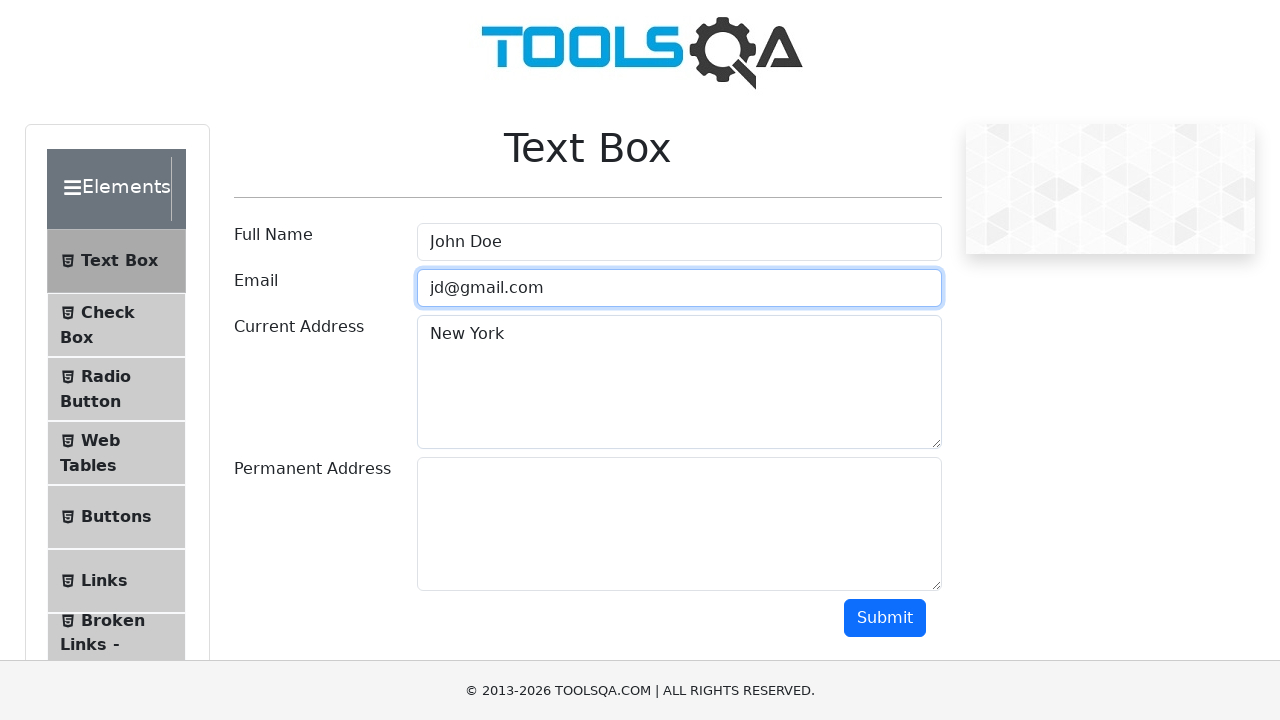

Scrolled submit button into view
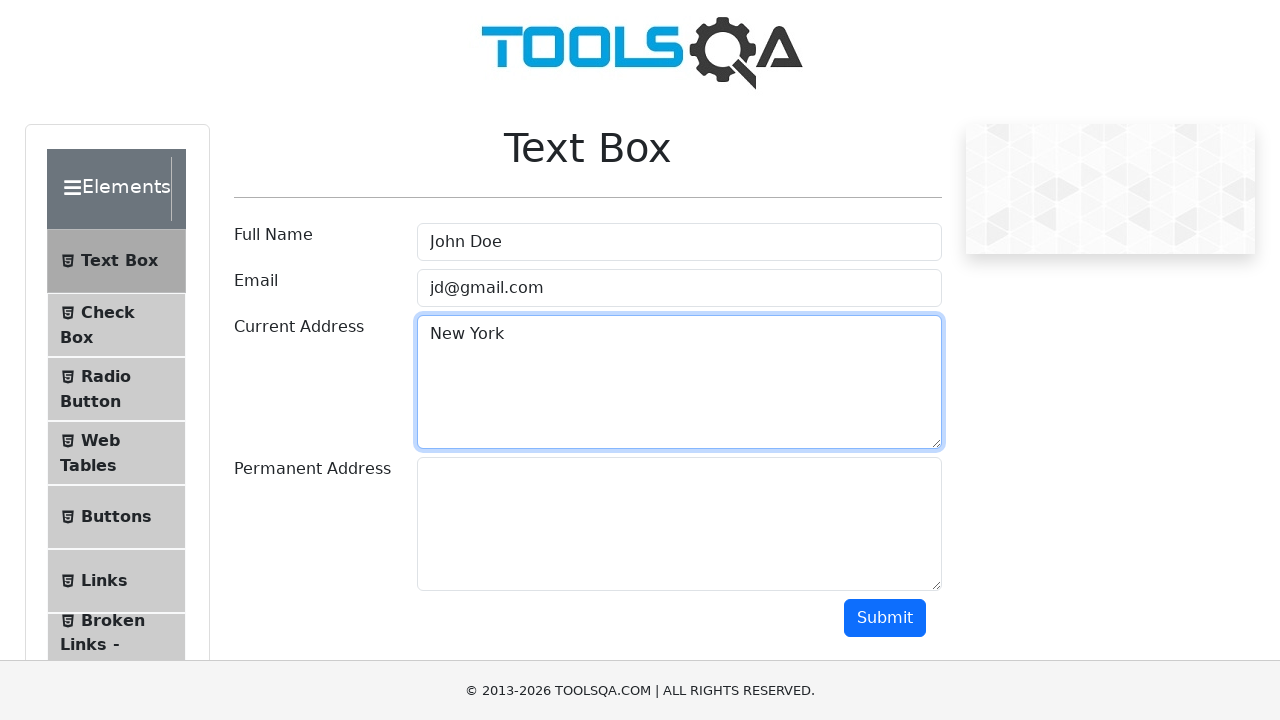

Clicked submit button to submit the form at (885, 618) on #submit
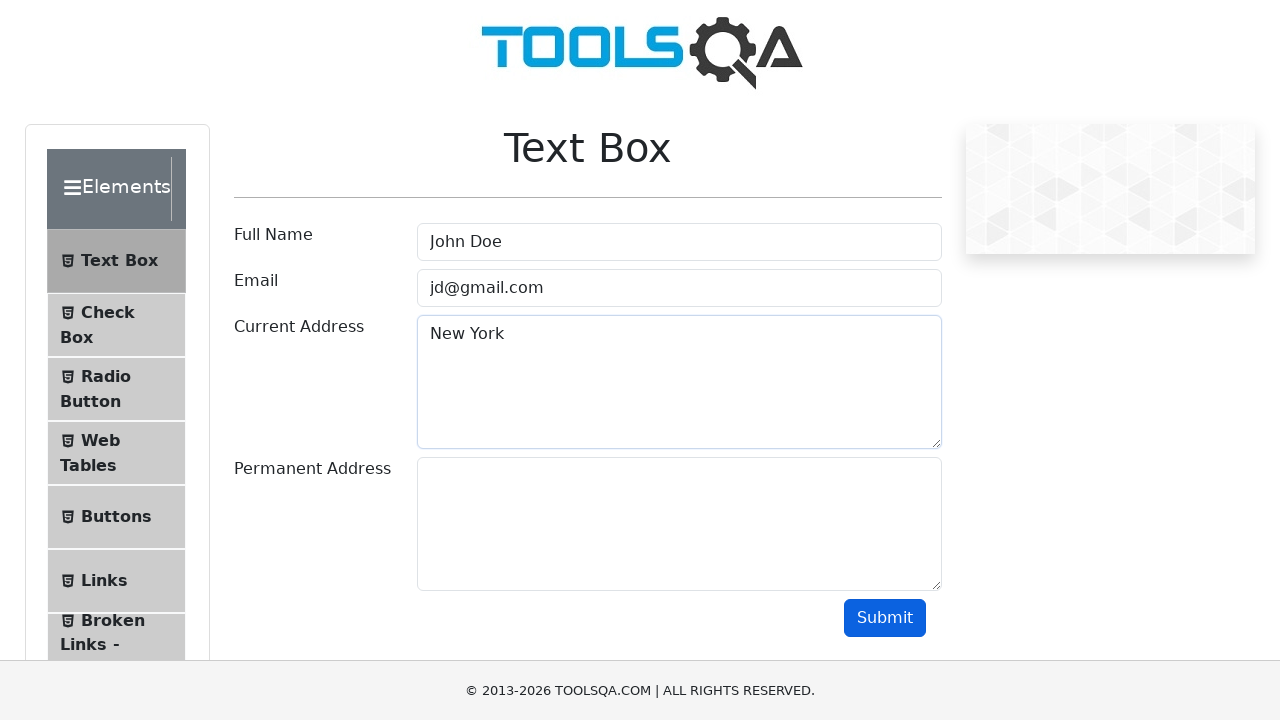

Output labels appeared after form submission
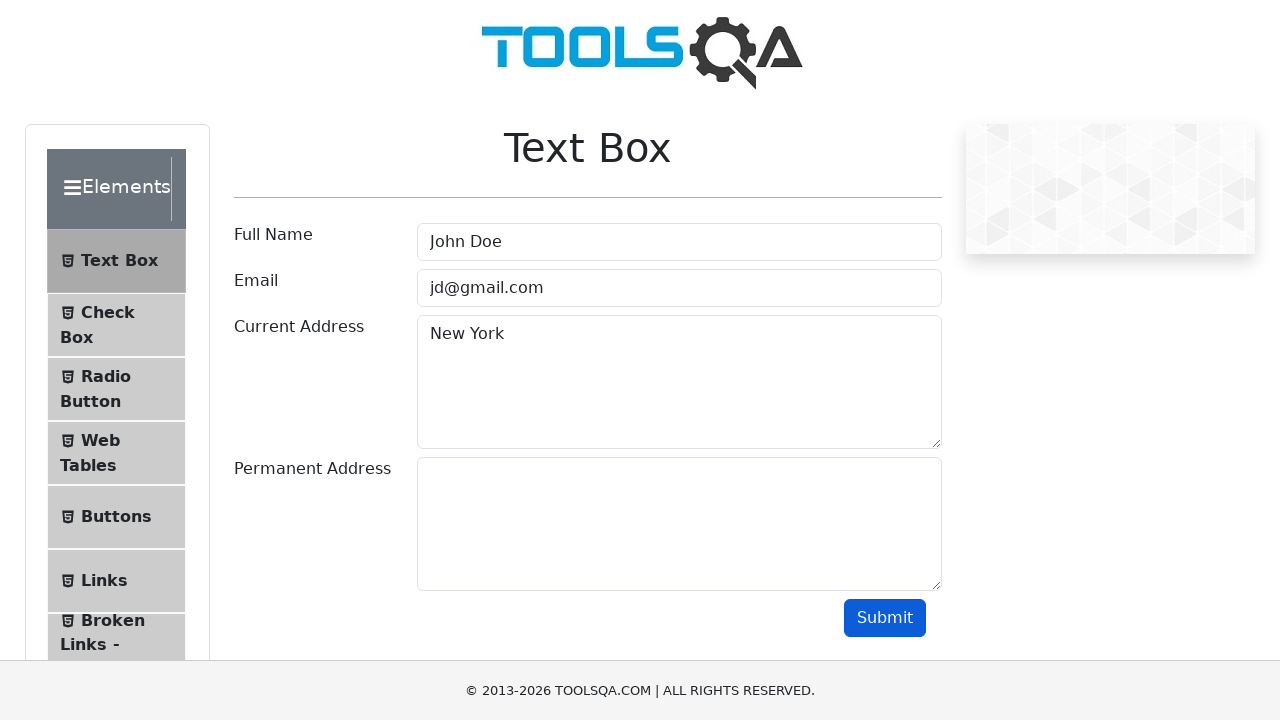

Verified full name 'John Doe' appears in output
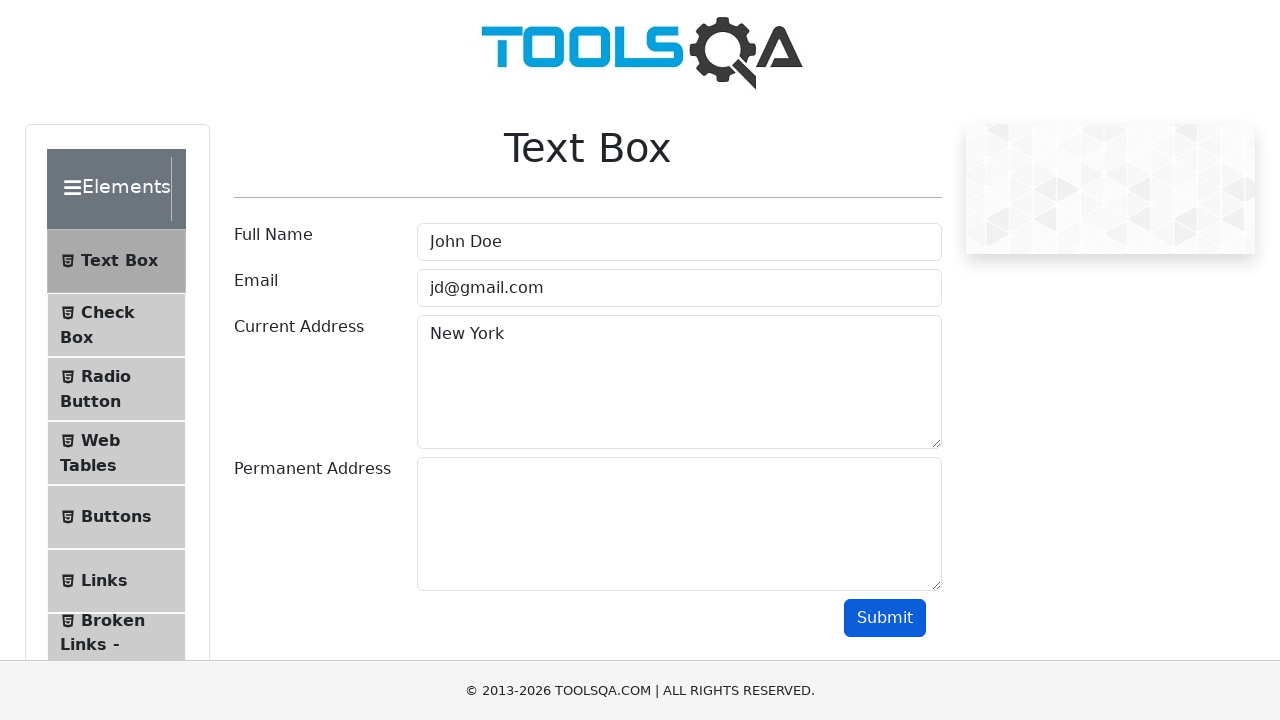

Verified email 'jd@gmail.com' appears in output
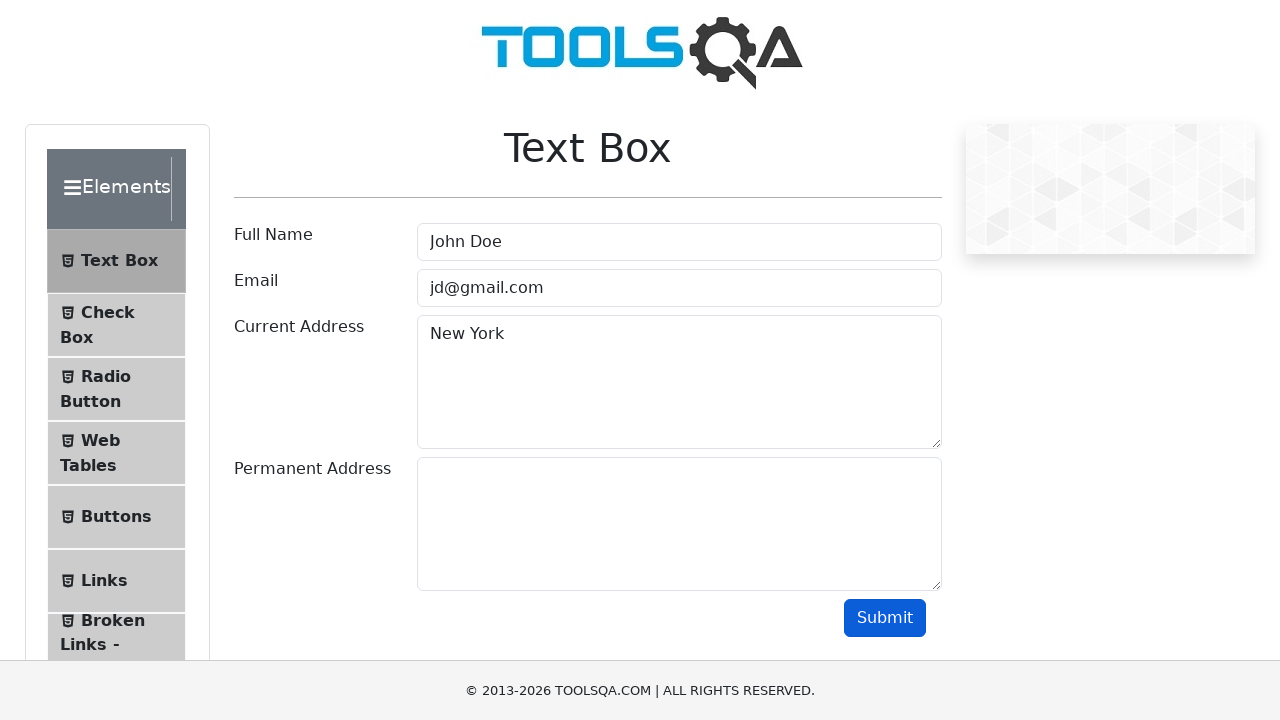

Verified current address 'New York' appears in output
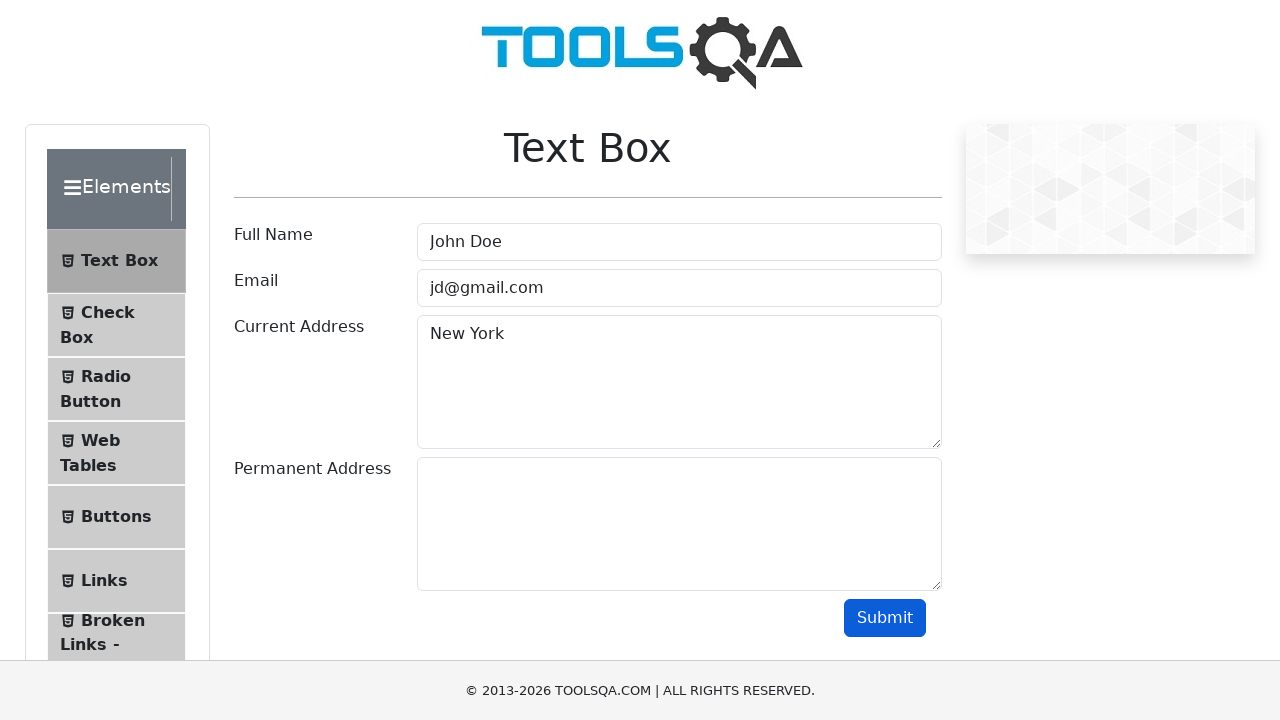

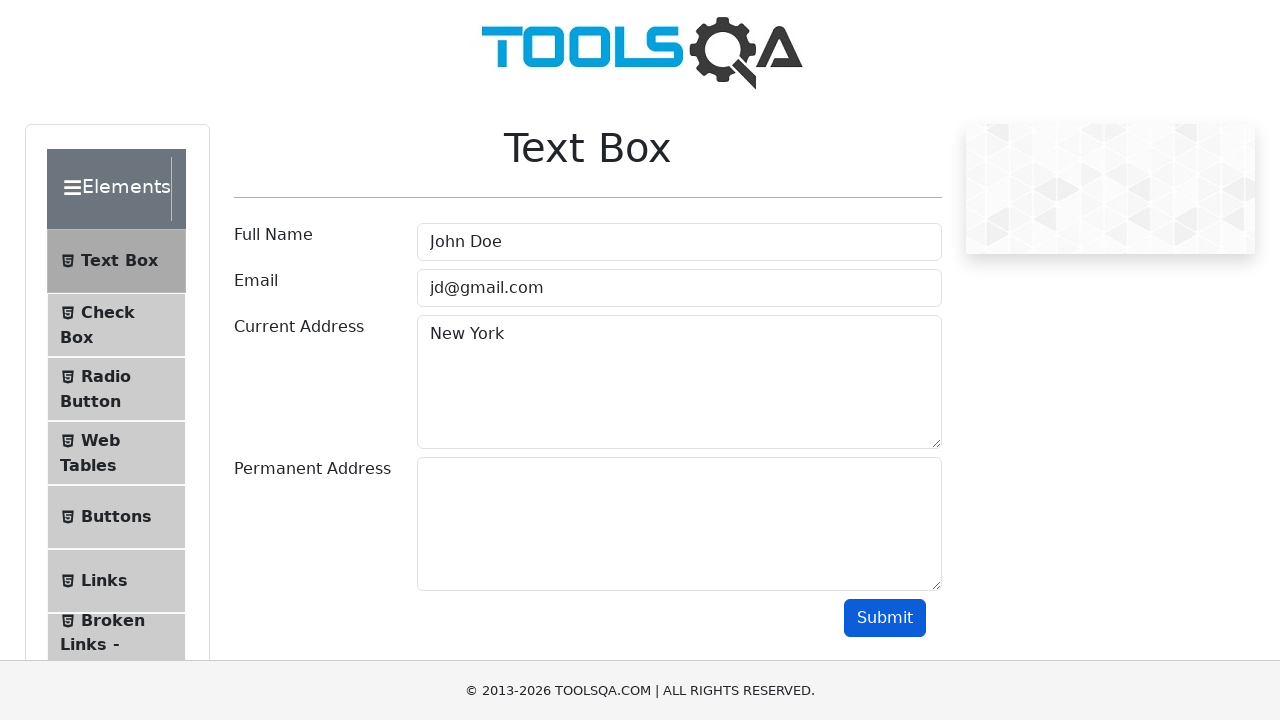